Navigates to the OrangeHRM login page and clicks on the Twitter social media link in the footer section.

Starting URL: https://opensource-demo.orangehrmlive.com/web/index.php/auth/login

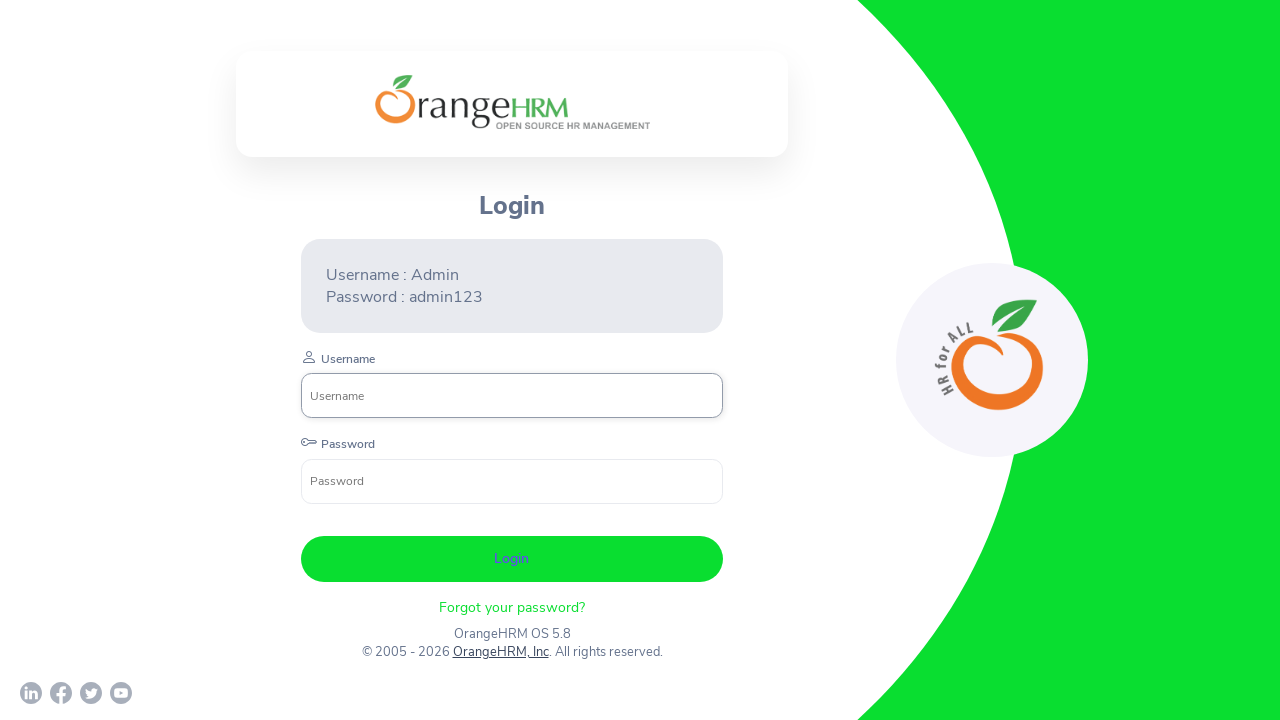

Waited for Twitter link to be present in footer
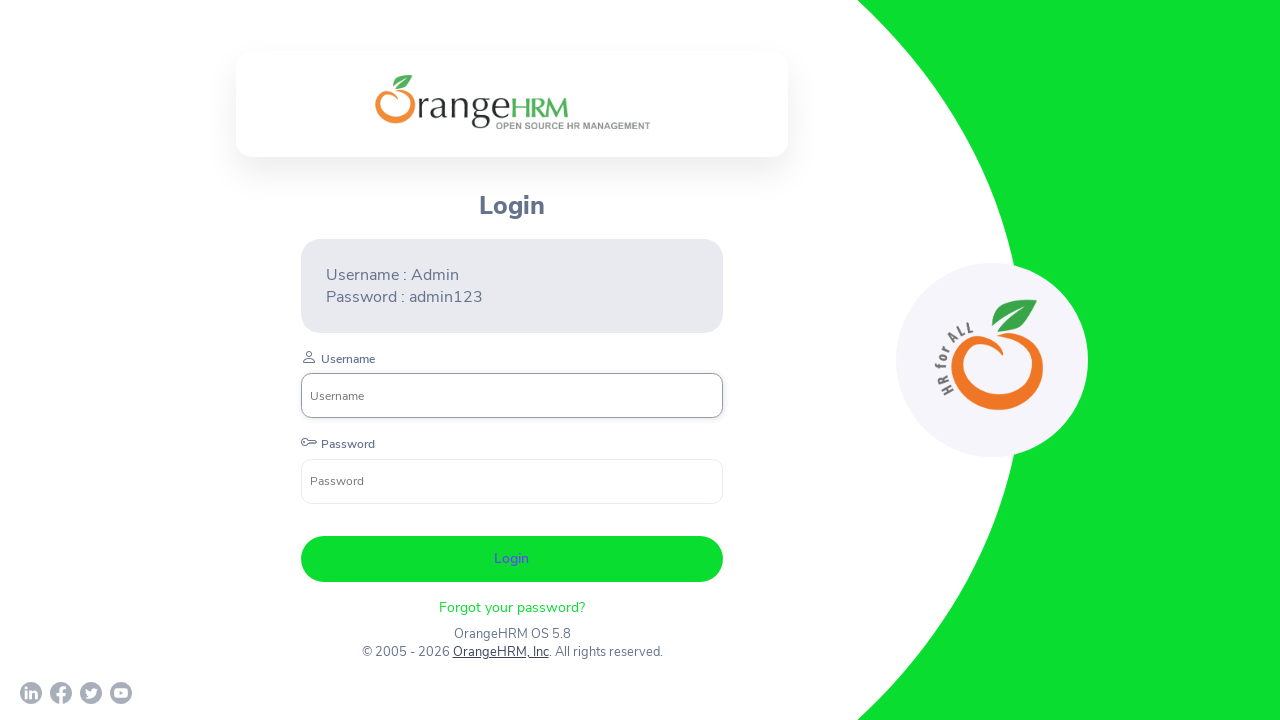

Clicked on Twitter social media link in footer at (91, 693) on a[href*='twitter']
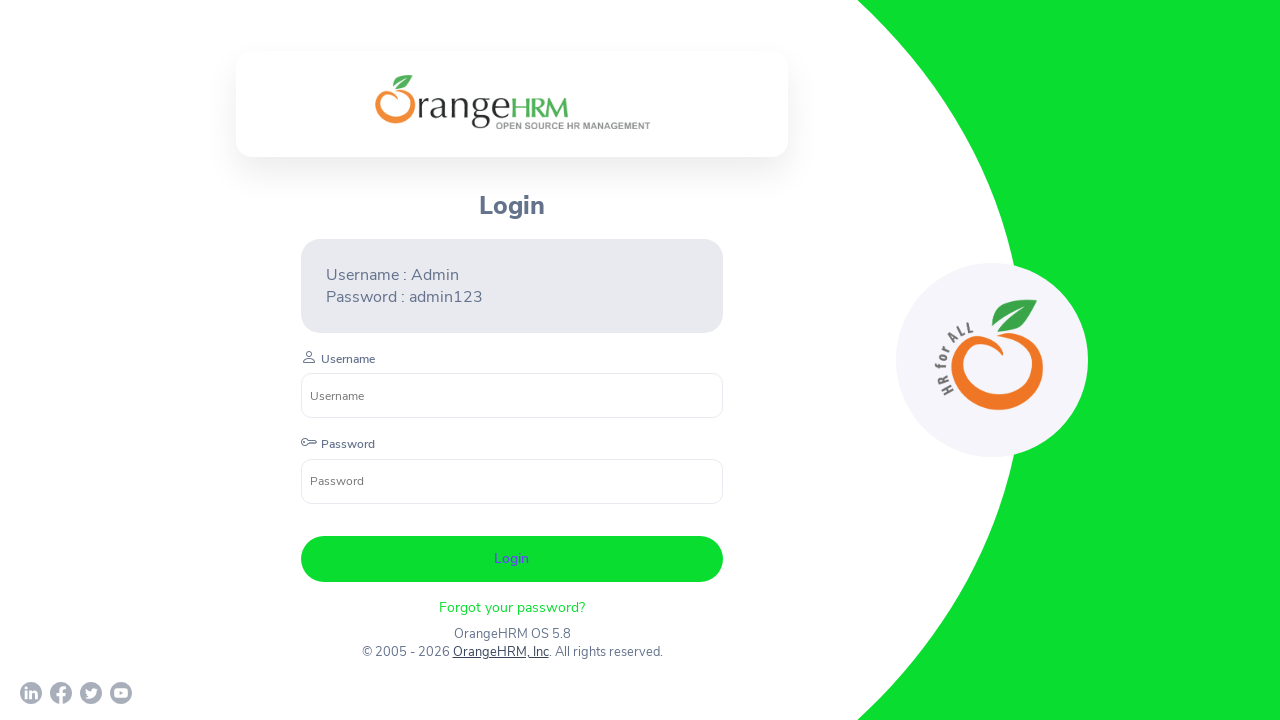

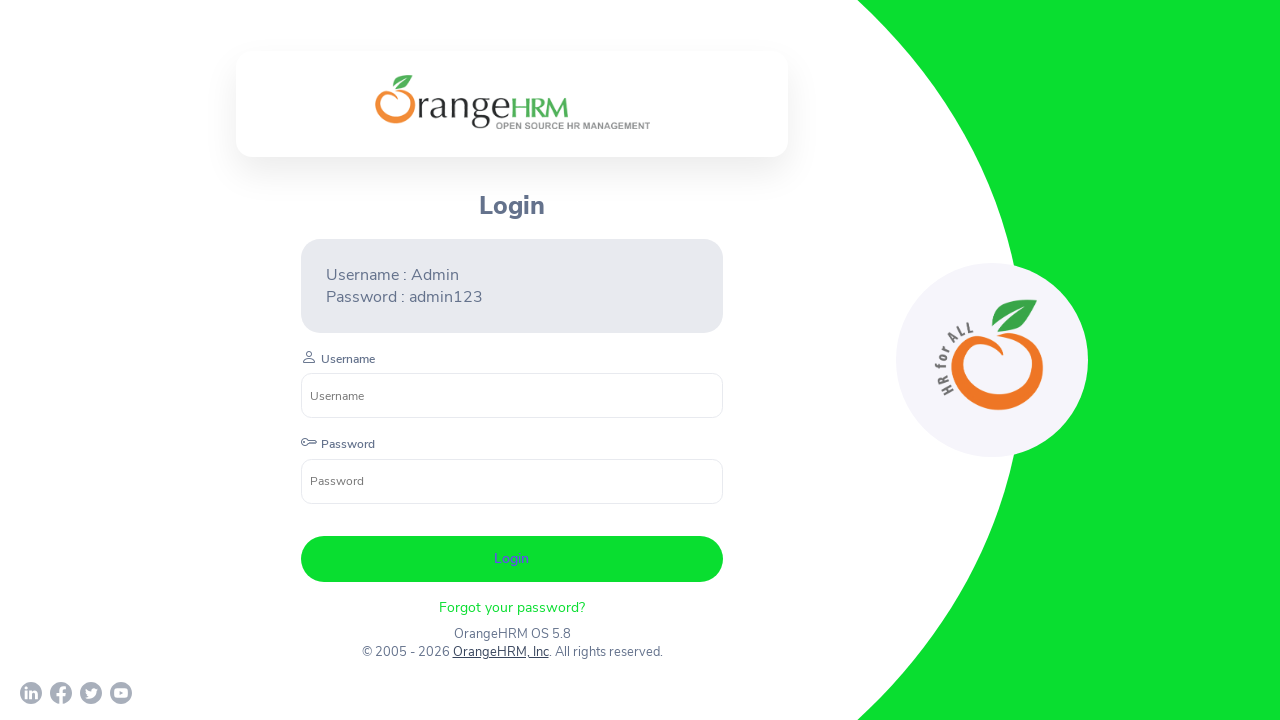